Tests input fields by filling a name input and address textarea, verifying the values, then clearing both fields.

Starting URL: https://testautomationpractice.blogspot.com/

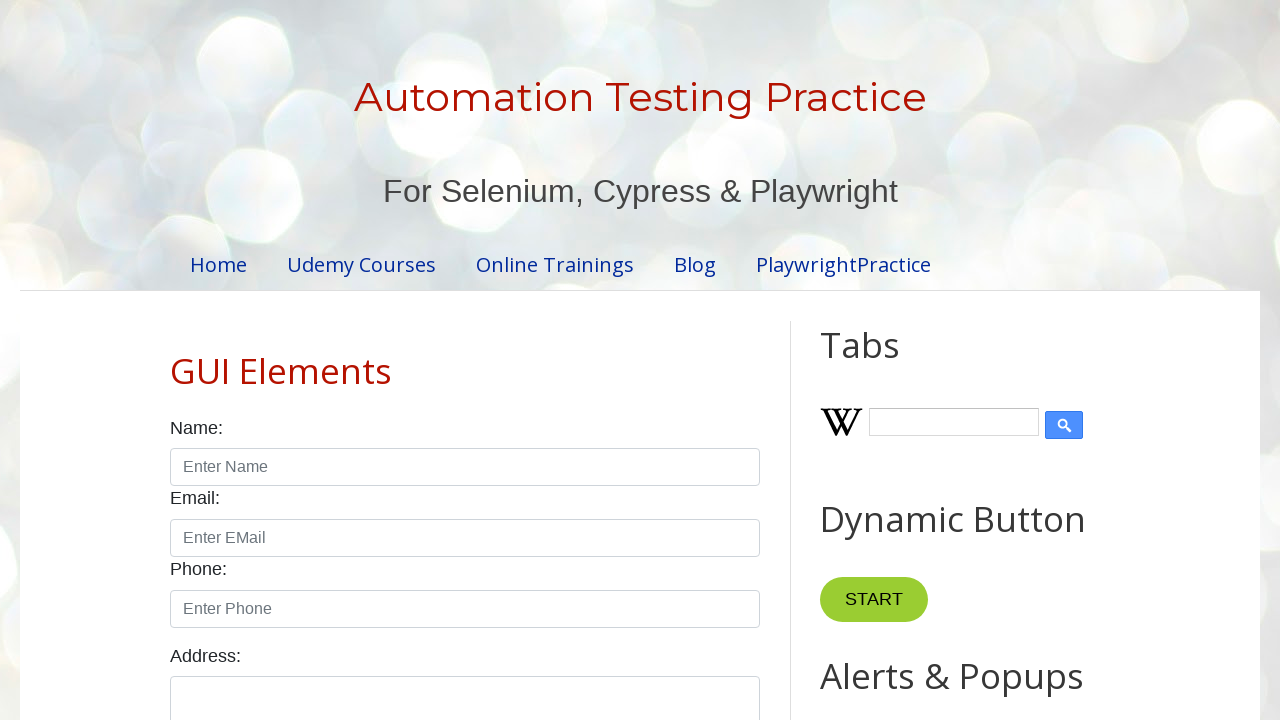

Verified header 'Automation Testing' is visible
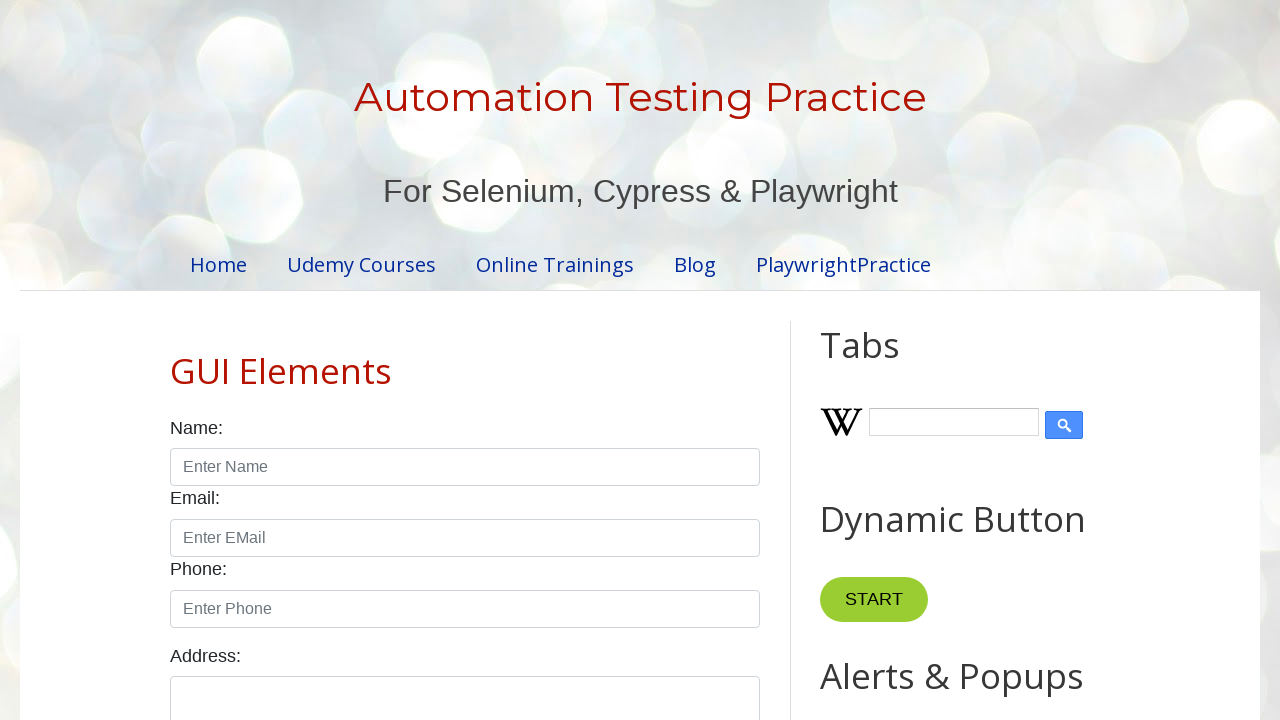

Filled name input field with 'Tam Nguyen' on #name
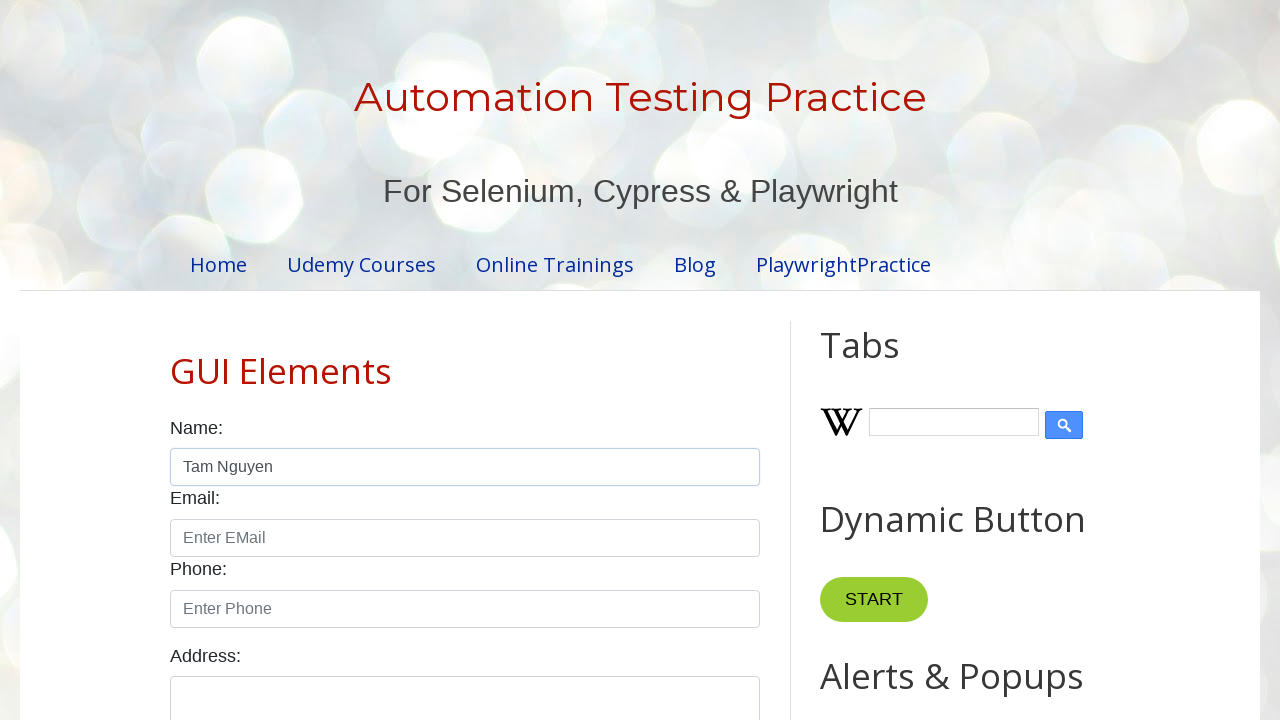

Filled address textarea with '2 Tan Vien' on #textarea
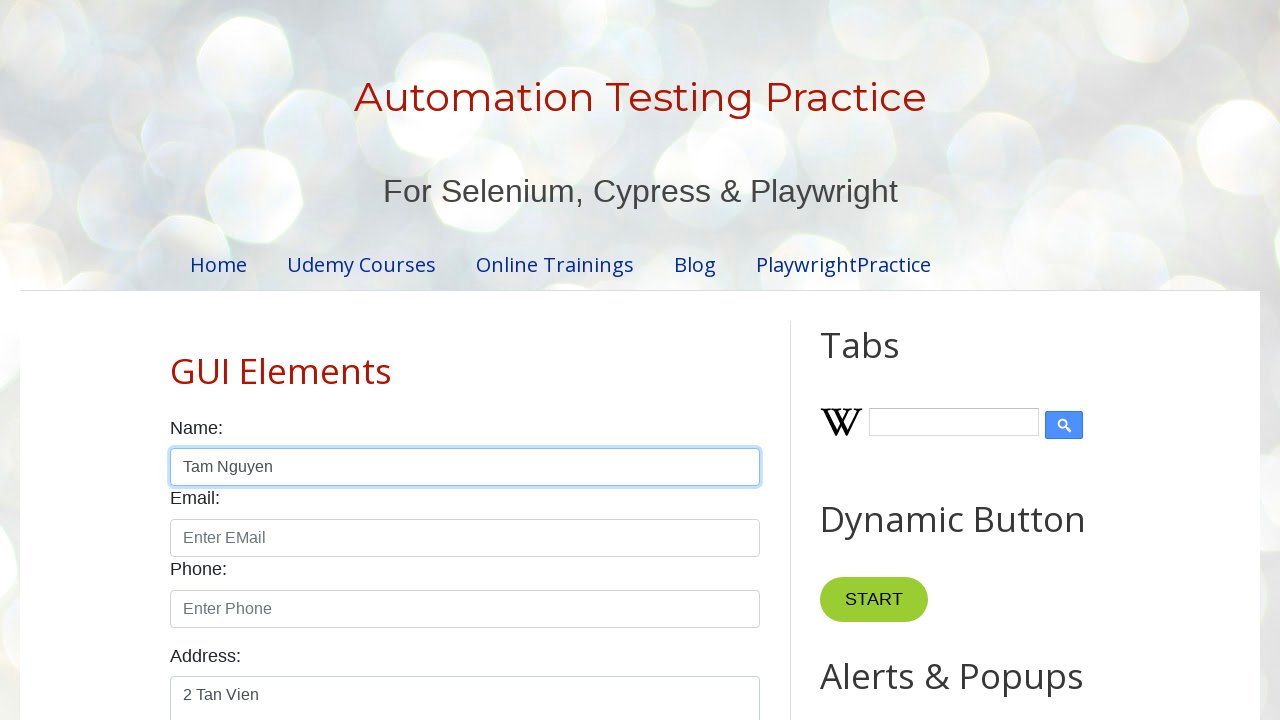

Cleared name input field on #name
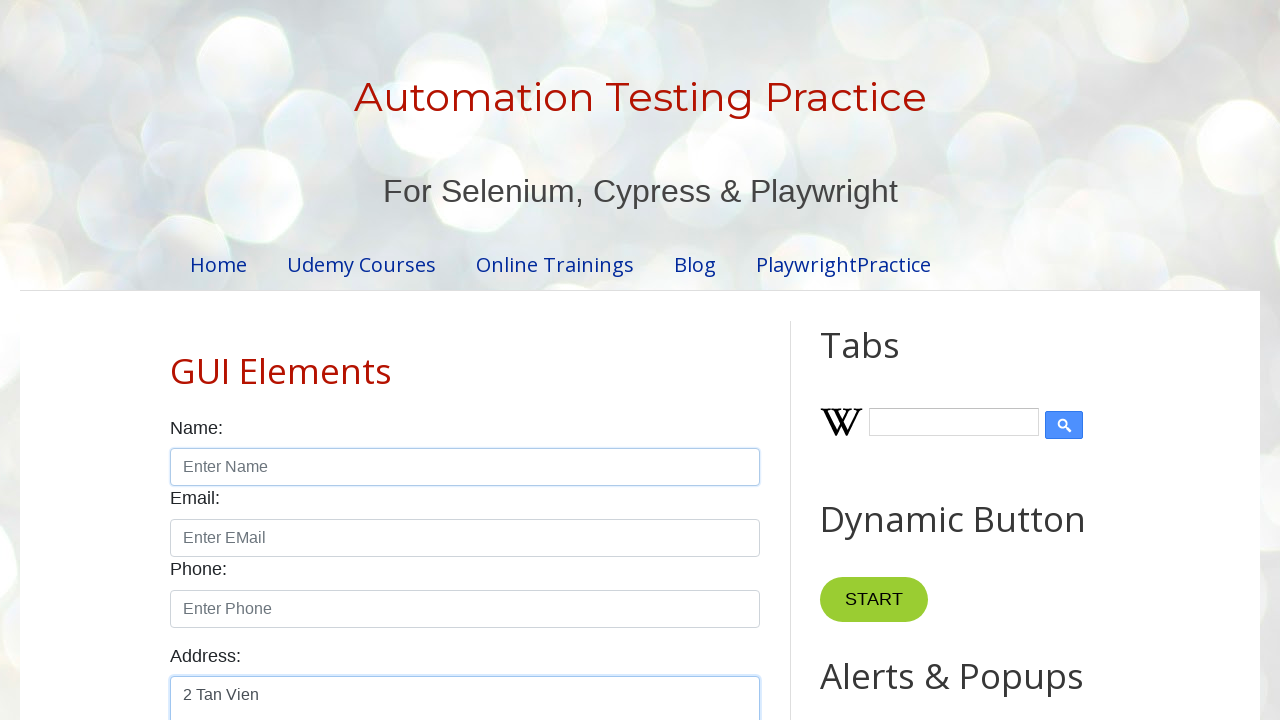

Cleared address textarea field on #textarea
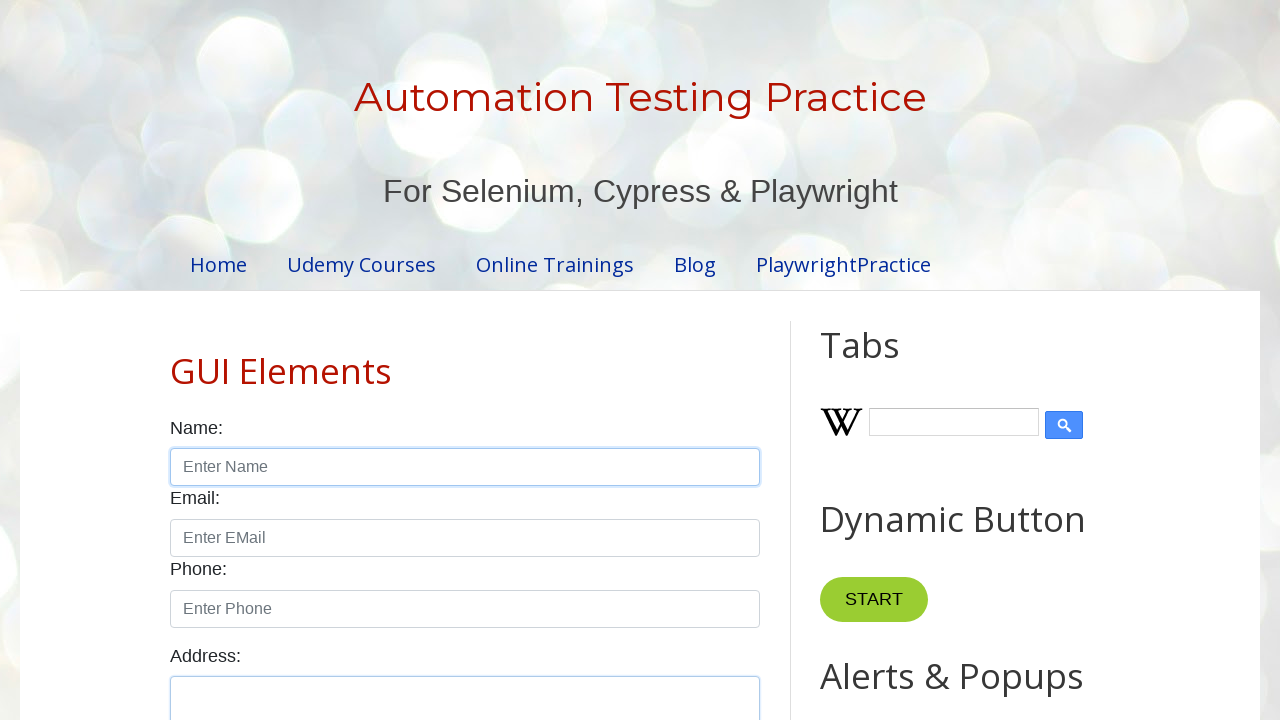

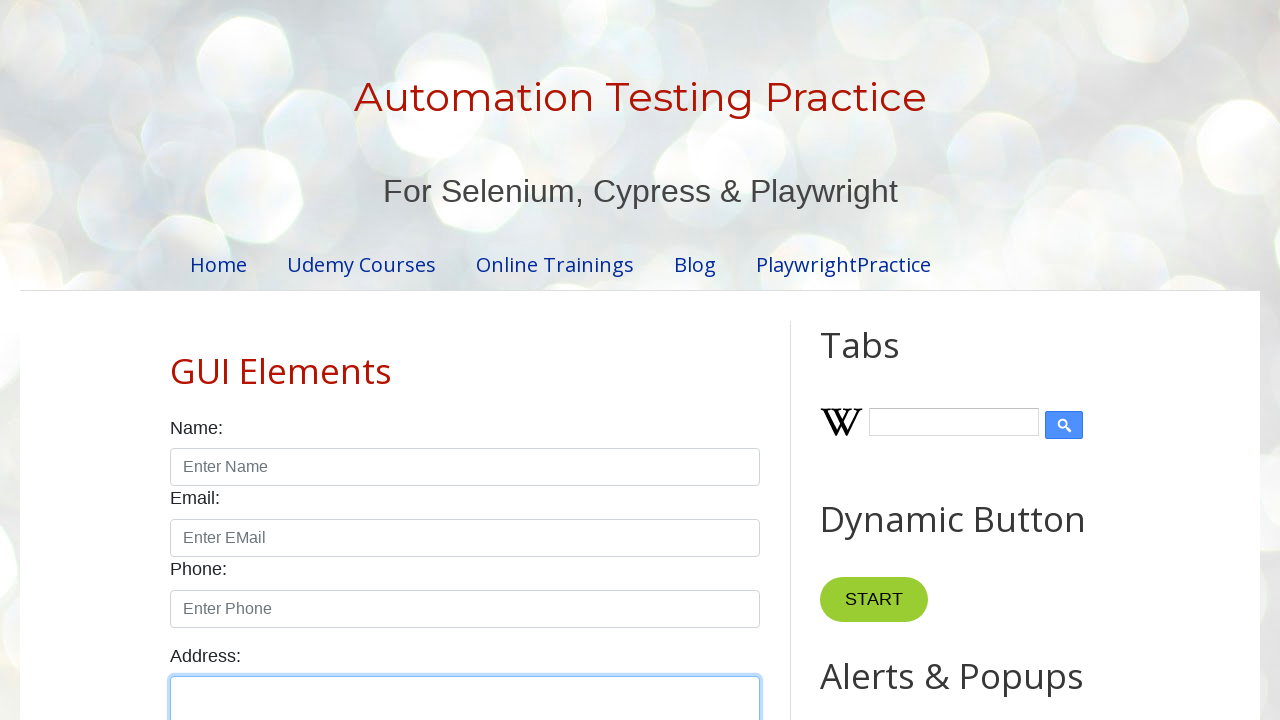